Tests adding and removing elements by clicking the Add Element button and then clicking the Delete button that appears

Starting URL: https://the-internet.herokuapp.com/

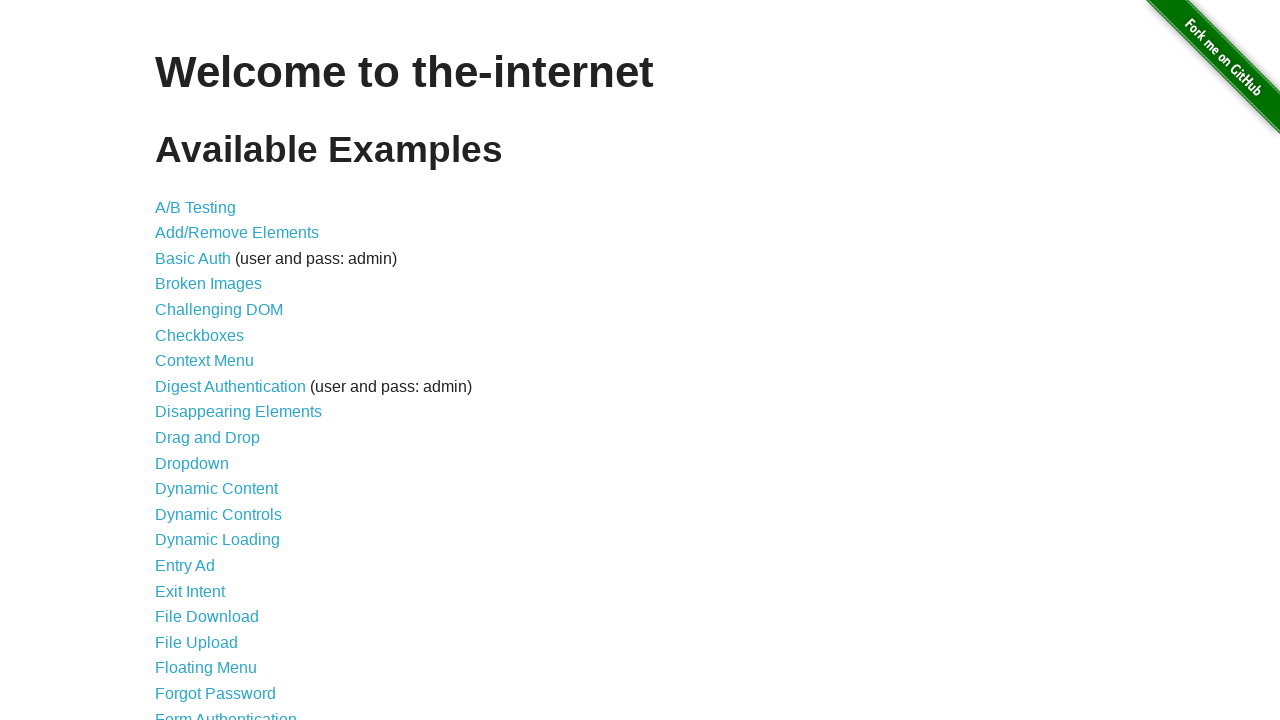

Clicked on Add/Remove Elements link at (237, 233) on a:has-text('Add/Remove Elements')
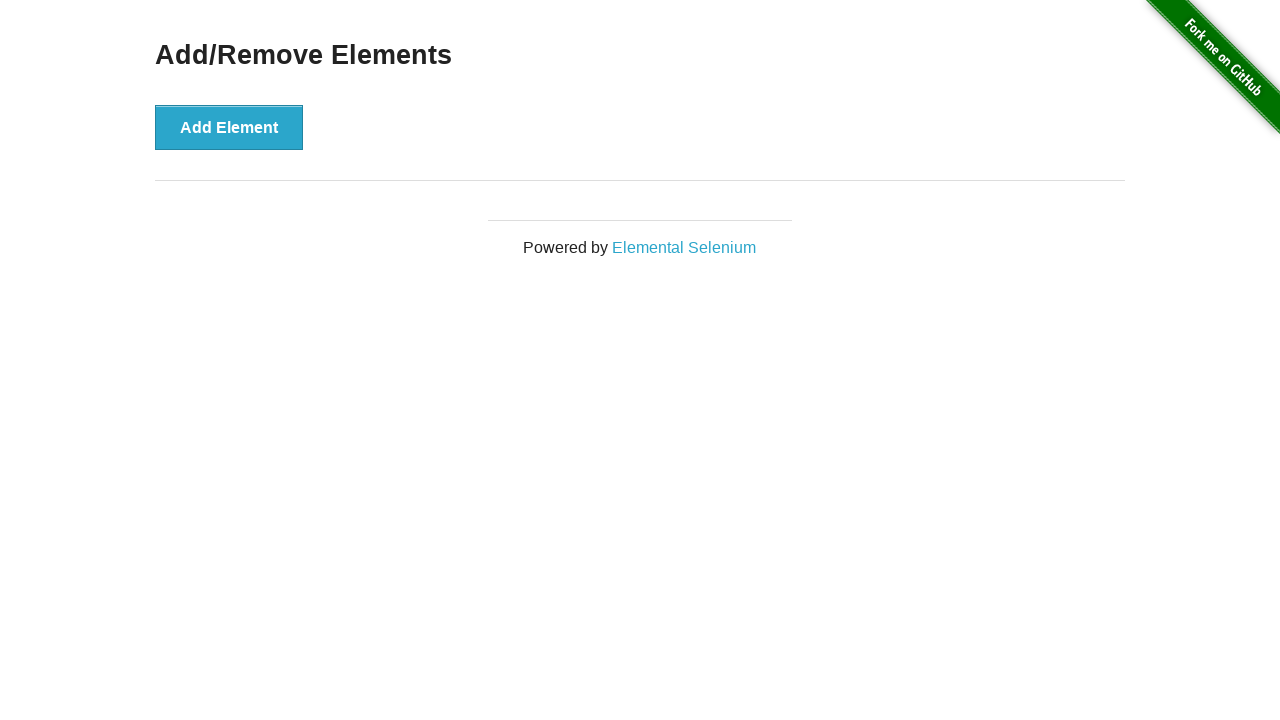

Clicked Add Element button at (229, 127) on button:has-text('Add Element')
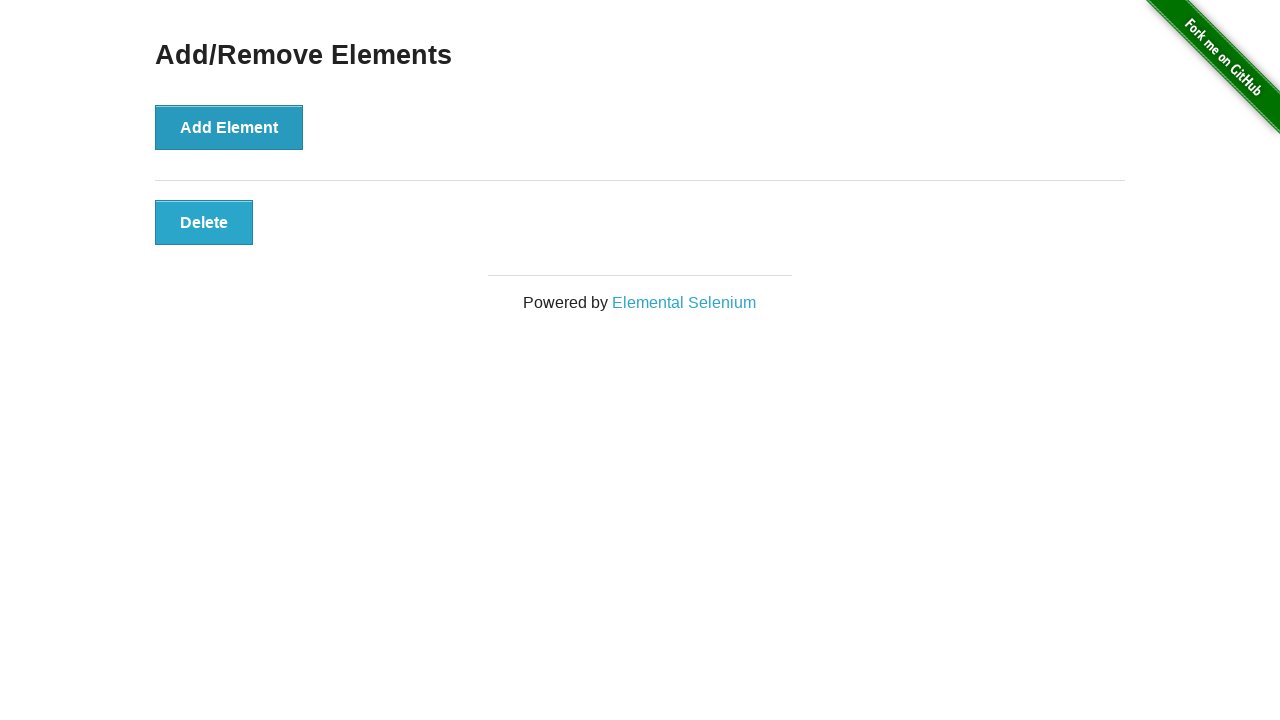

Delete button appeared after adding element
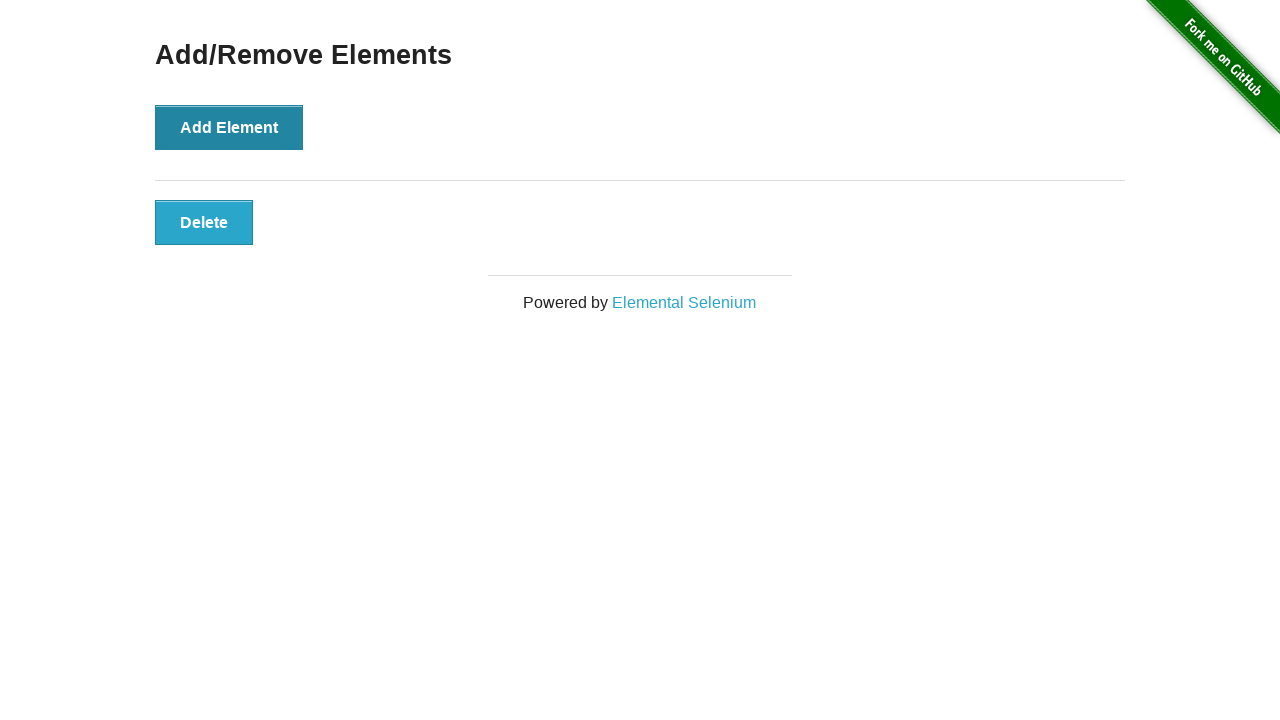

Clicked delete button to remove element at (204, 222) on .added-manually
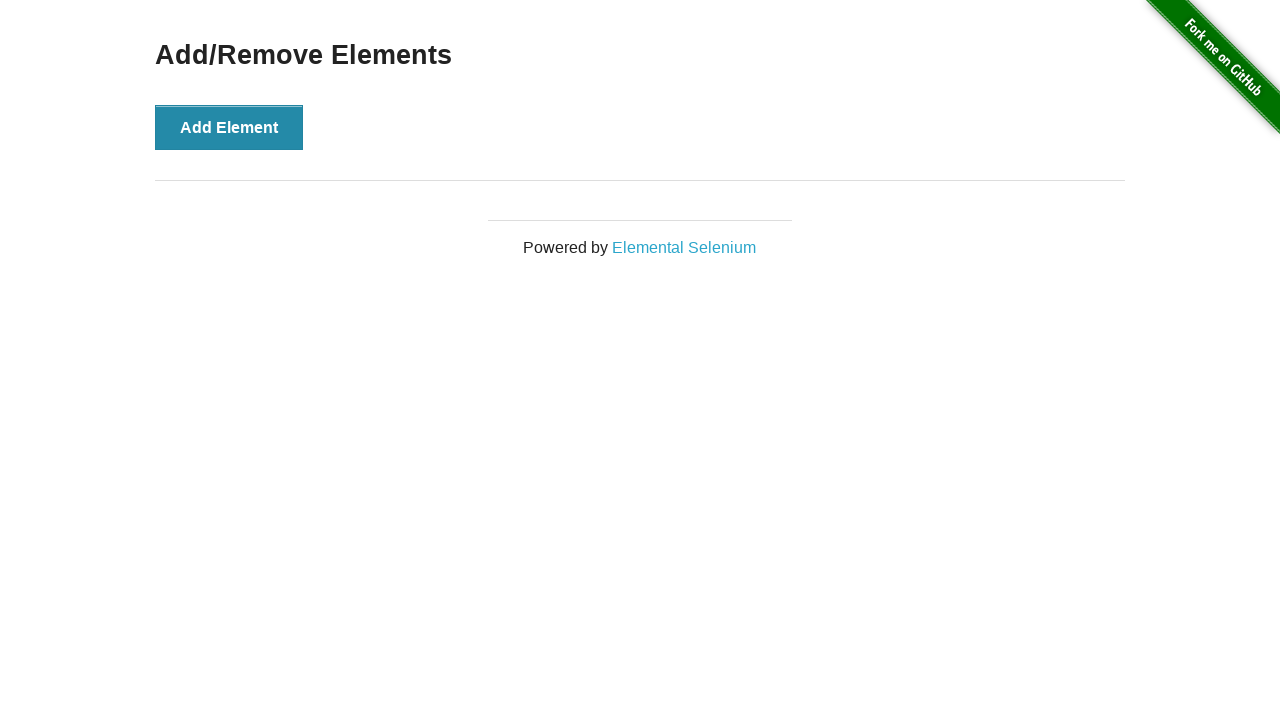

Delete button disappeared after element removal
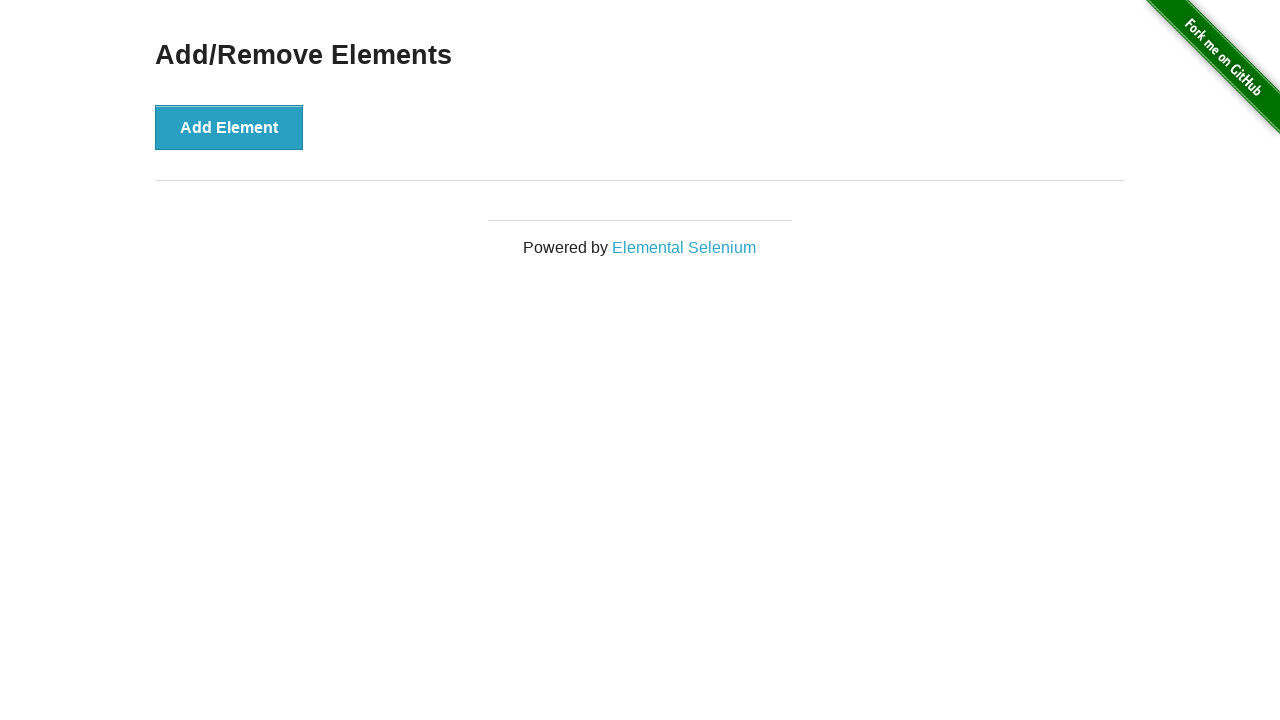

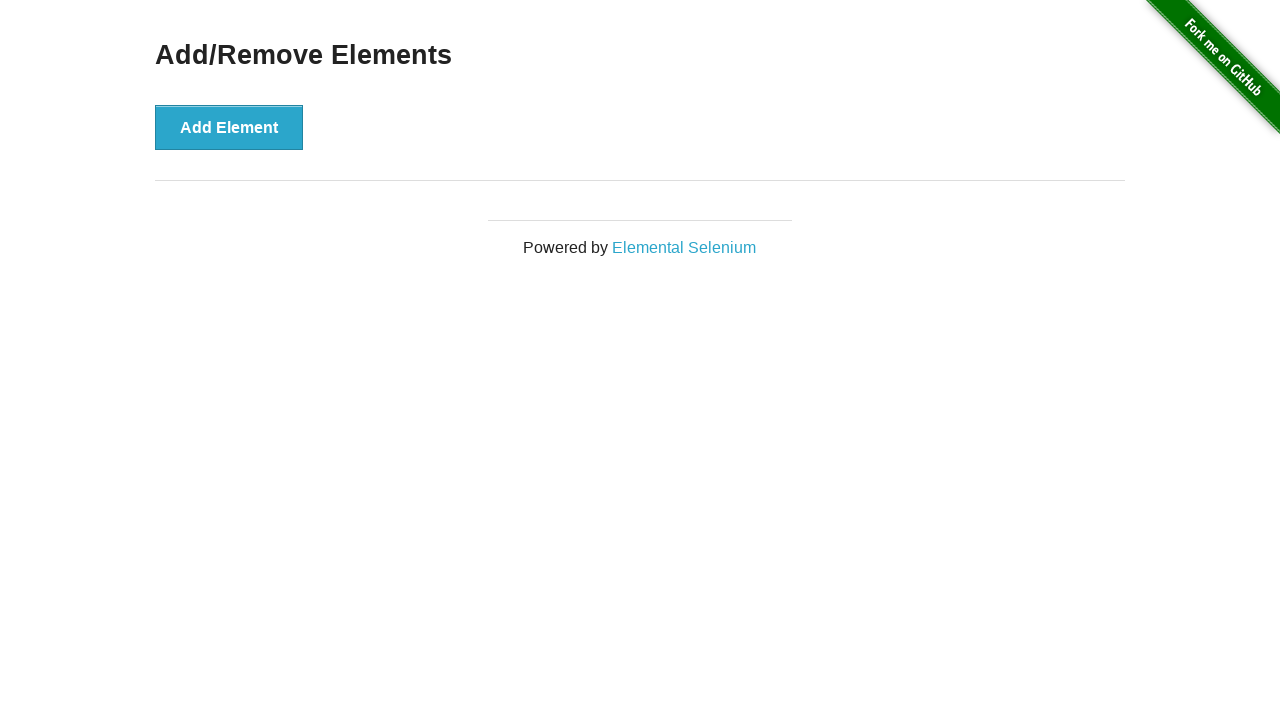